Navigates to the DemoQA homepage, clicks on the Elements section, verifies the page title and URL, checks that various element options are visible, and then clicks on the Text Box option.

Starting URL: https://demoqa.com/

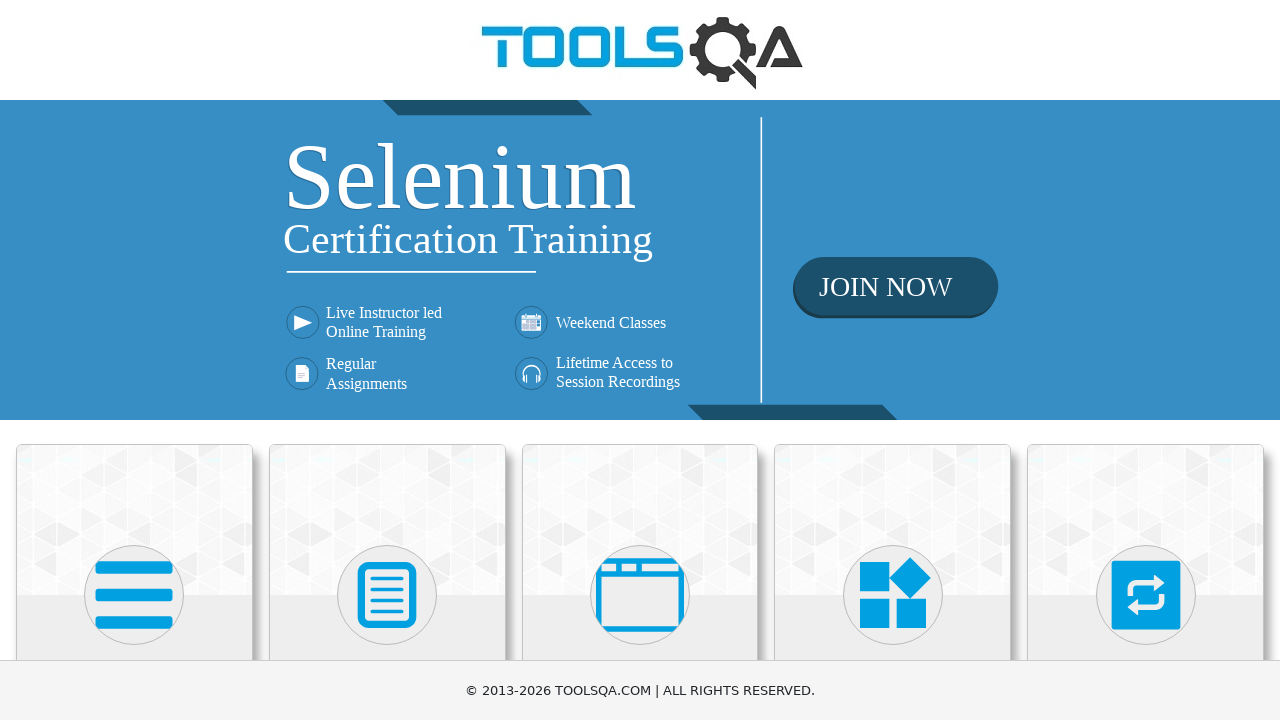

Clicked on the Elements heading at (134, 360) on internal:role=heading[name="Elements"i]
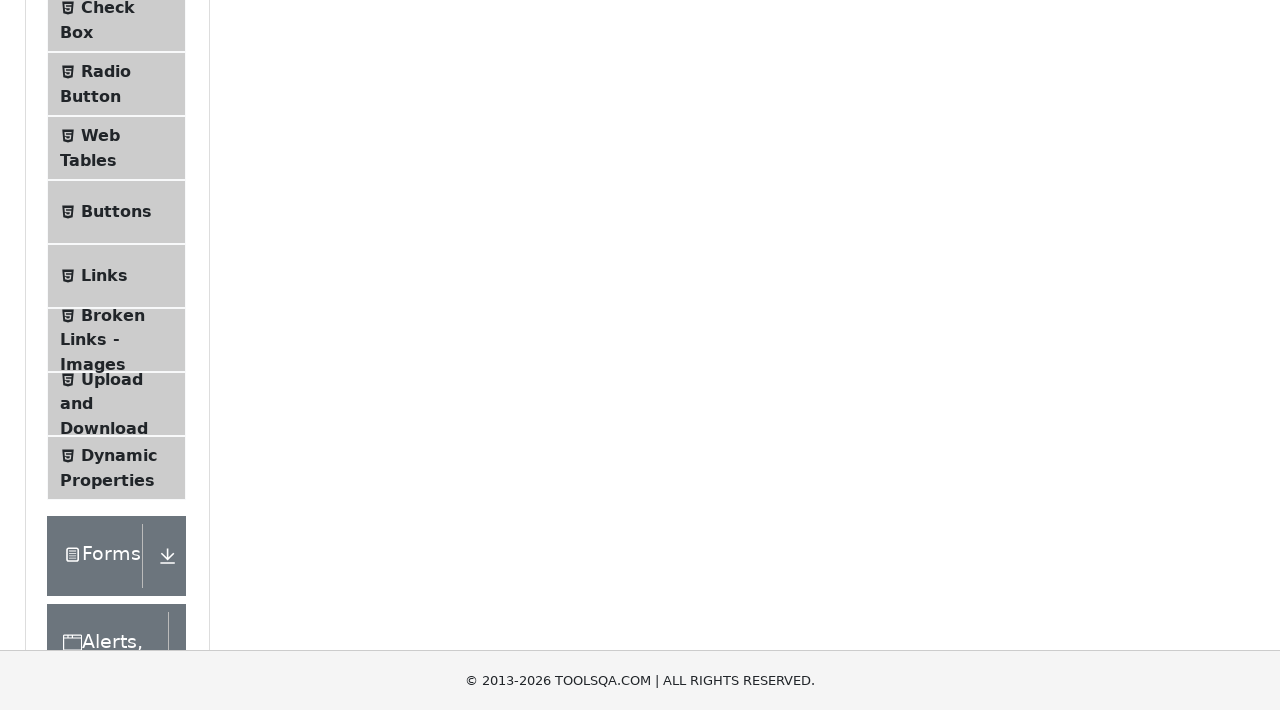

Navigated to Elements page and URL verified
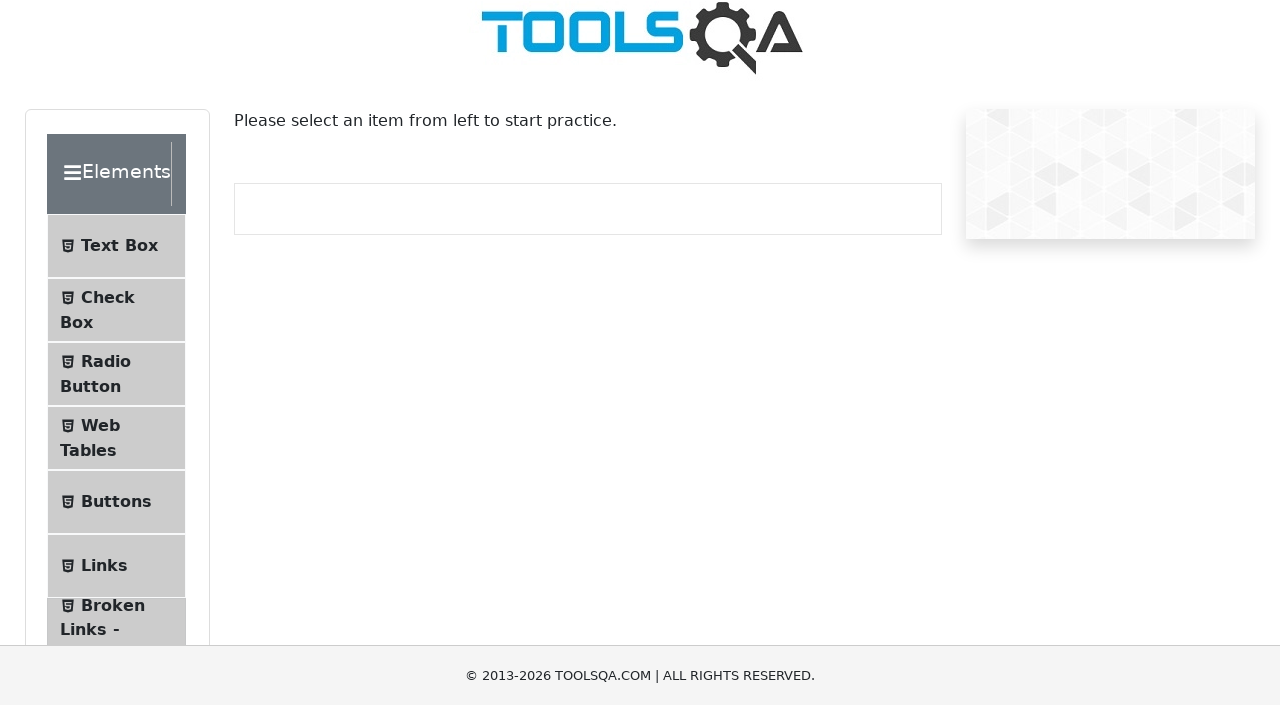

Text Box option is visible
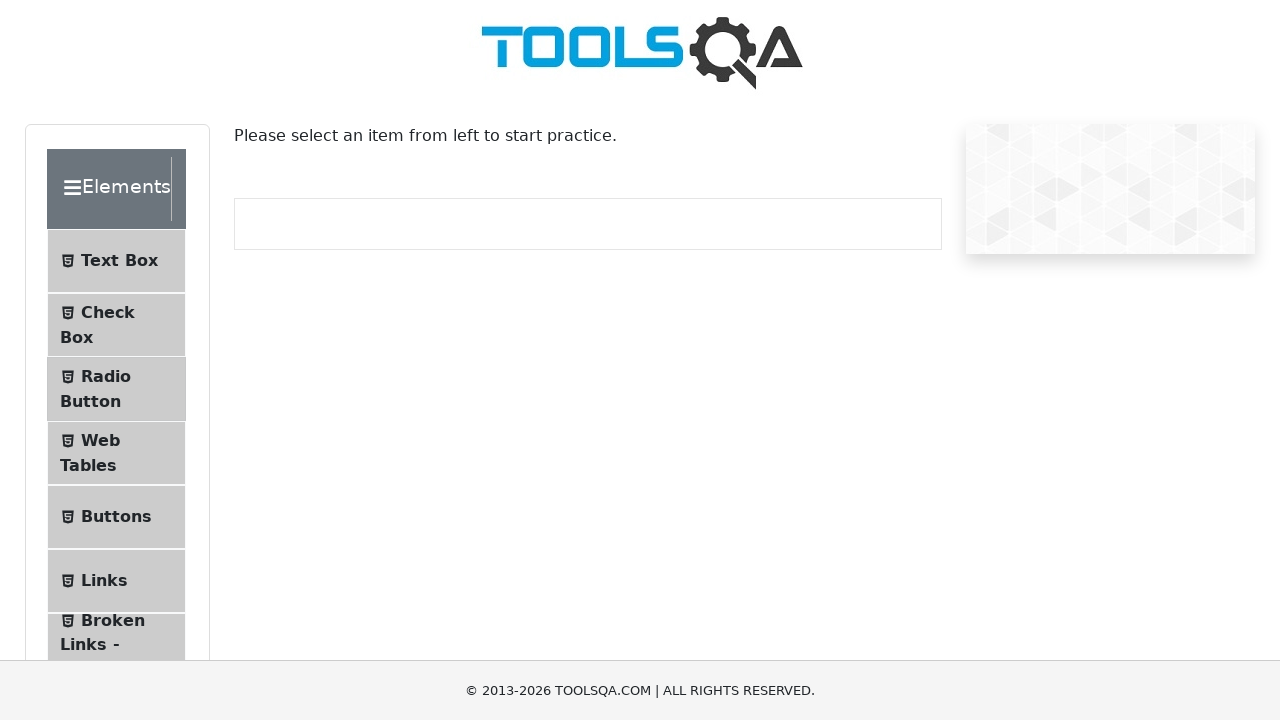

Check Box option is visible
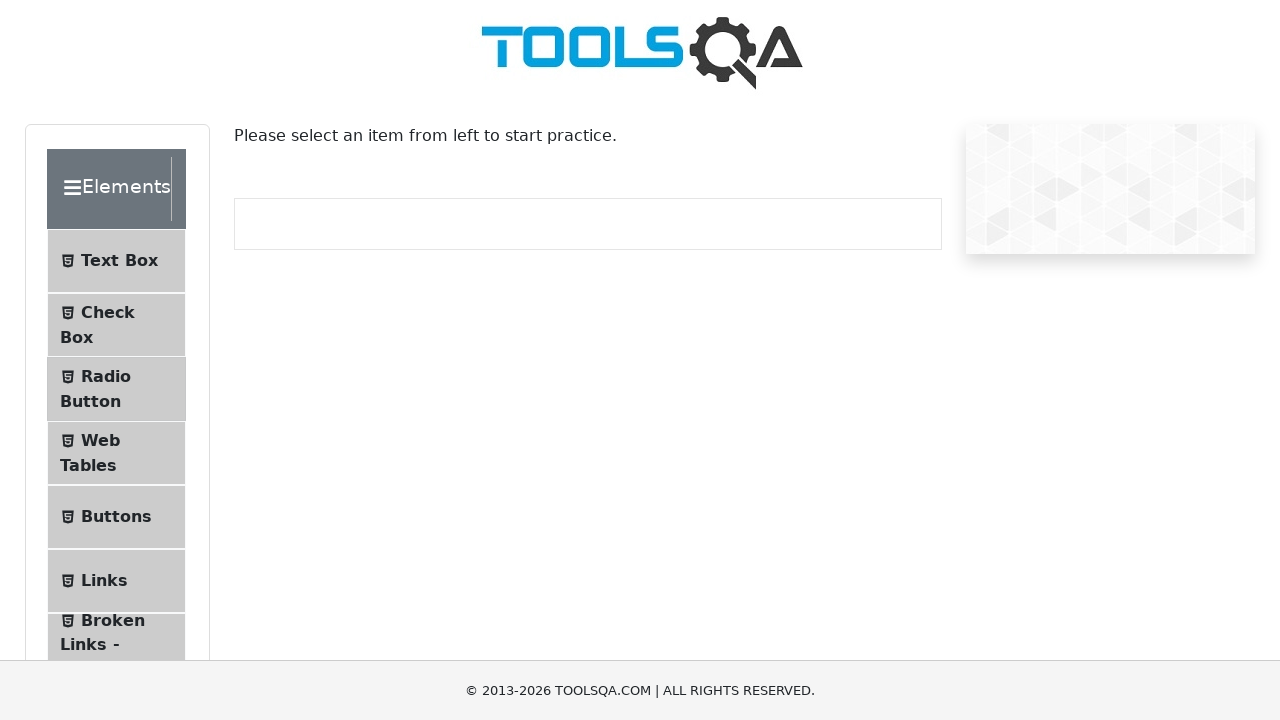

Radio Button option is visible
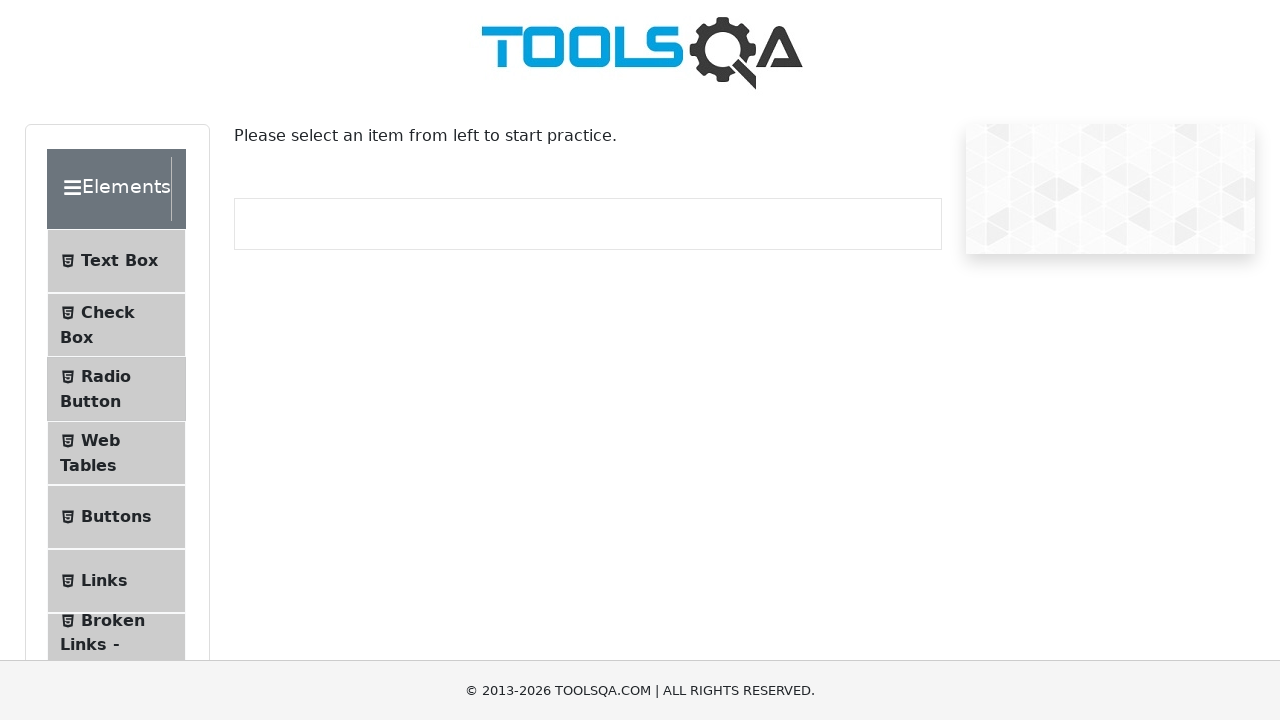

Web Tables option is visible
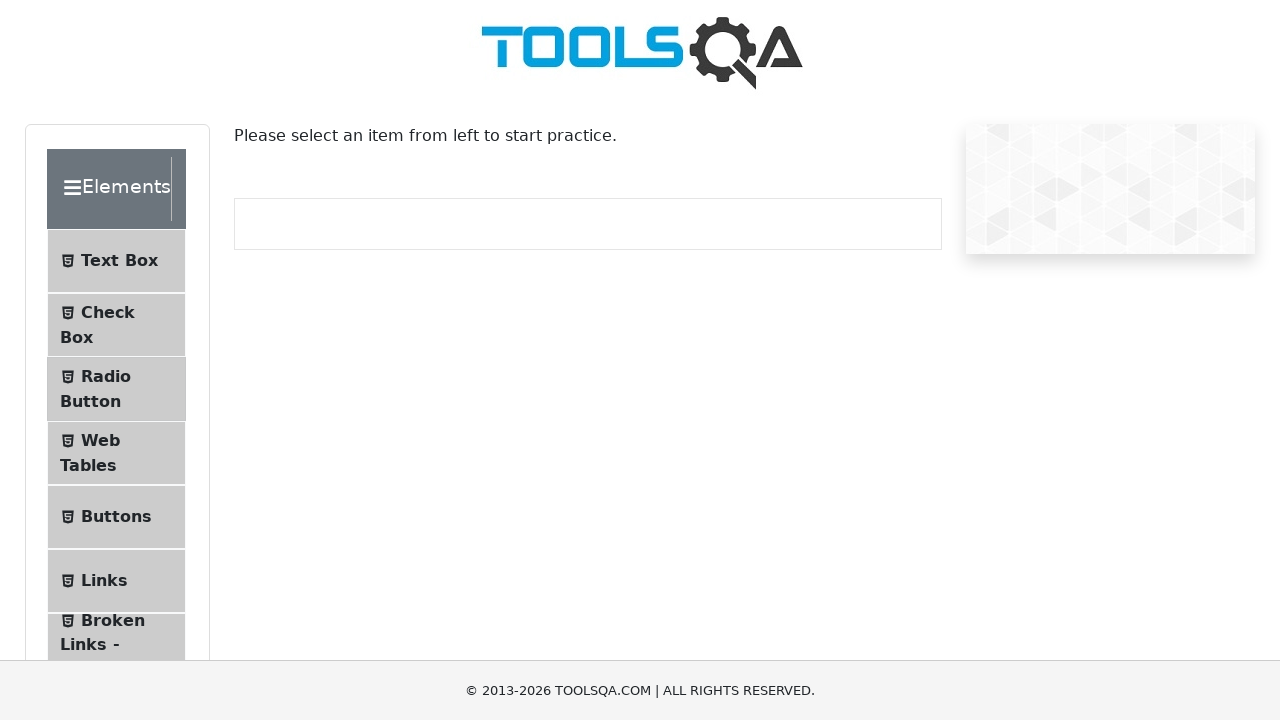

Buttons option is visible
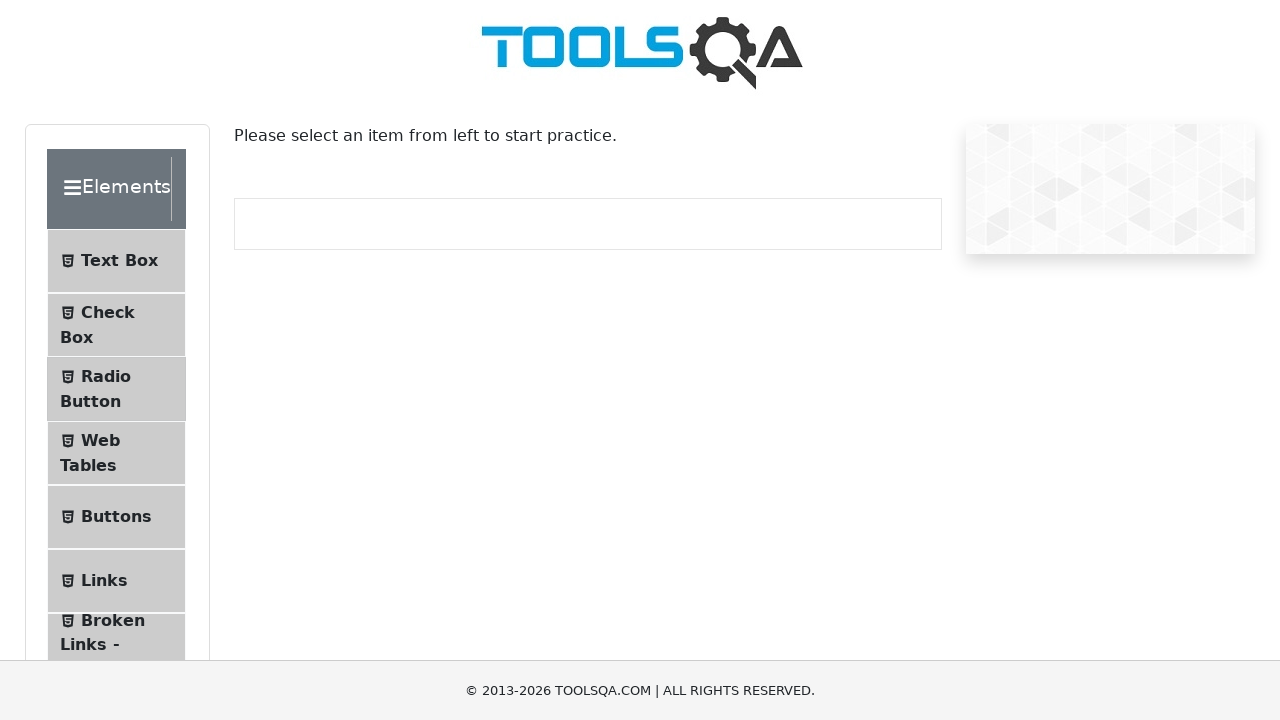

Broken Links - Images option is visible
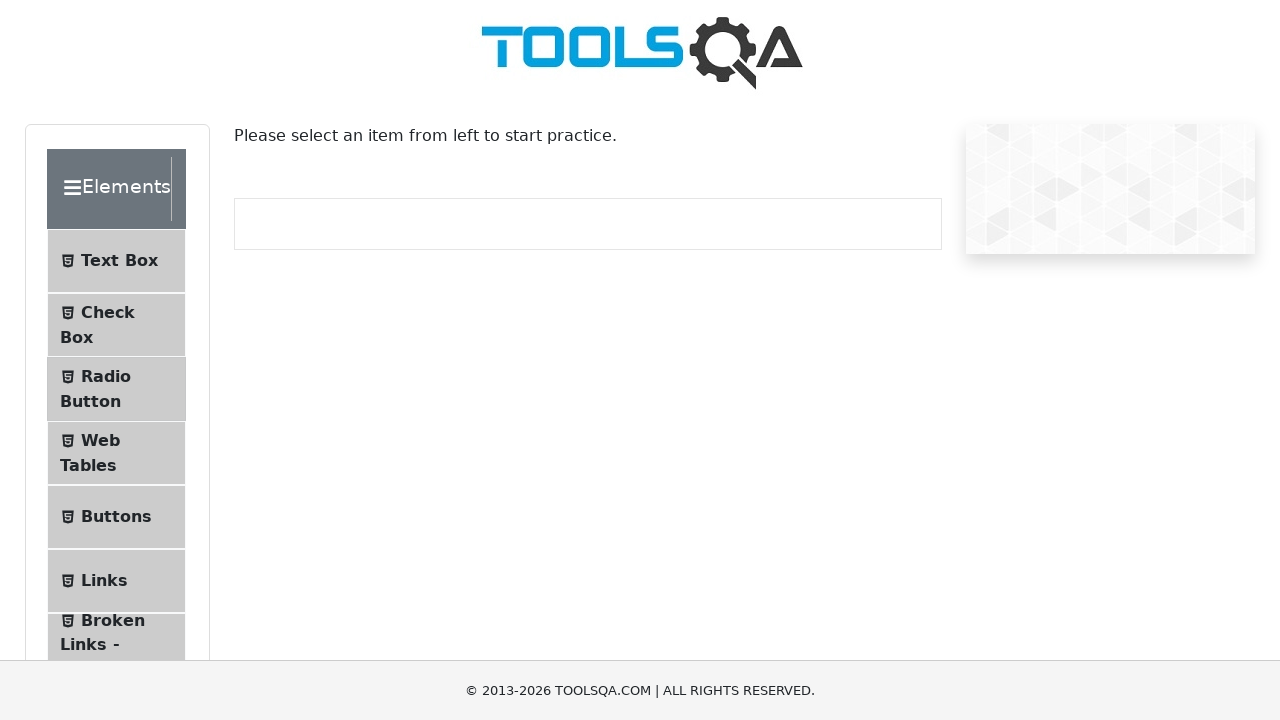

Upload and Download option is visible
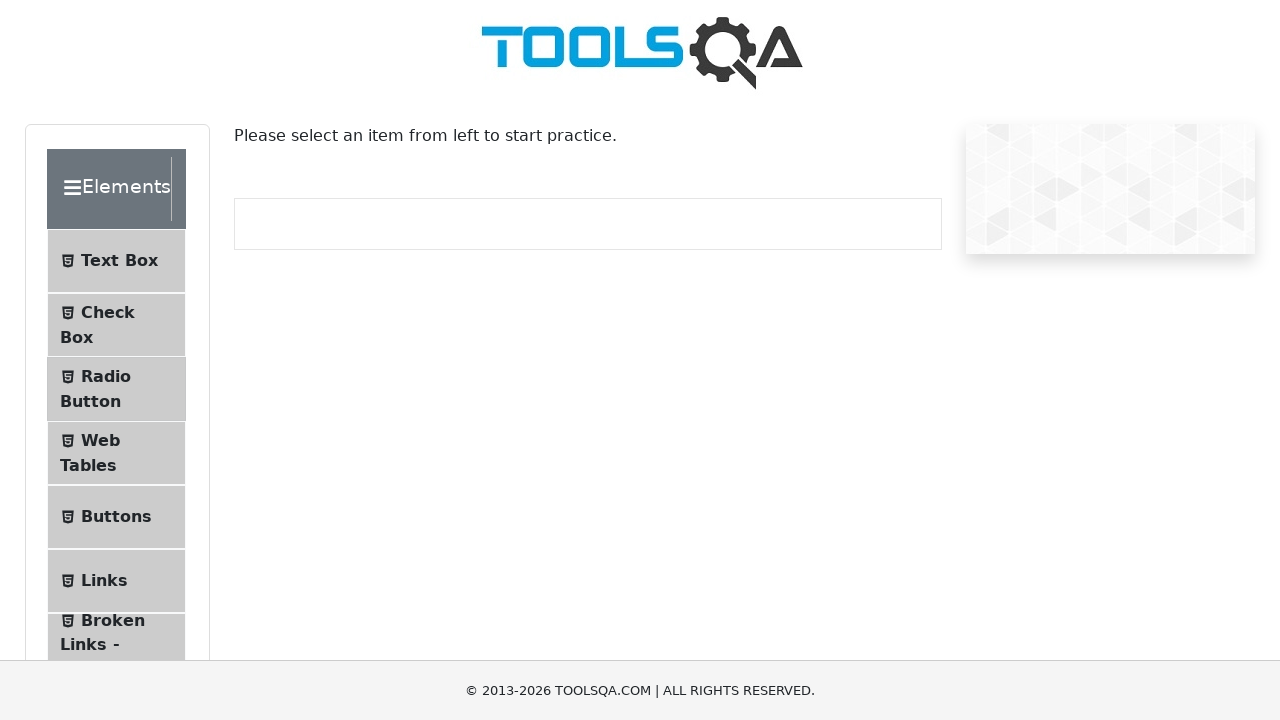

Dynamic Properties option is visible
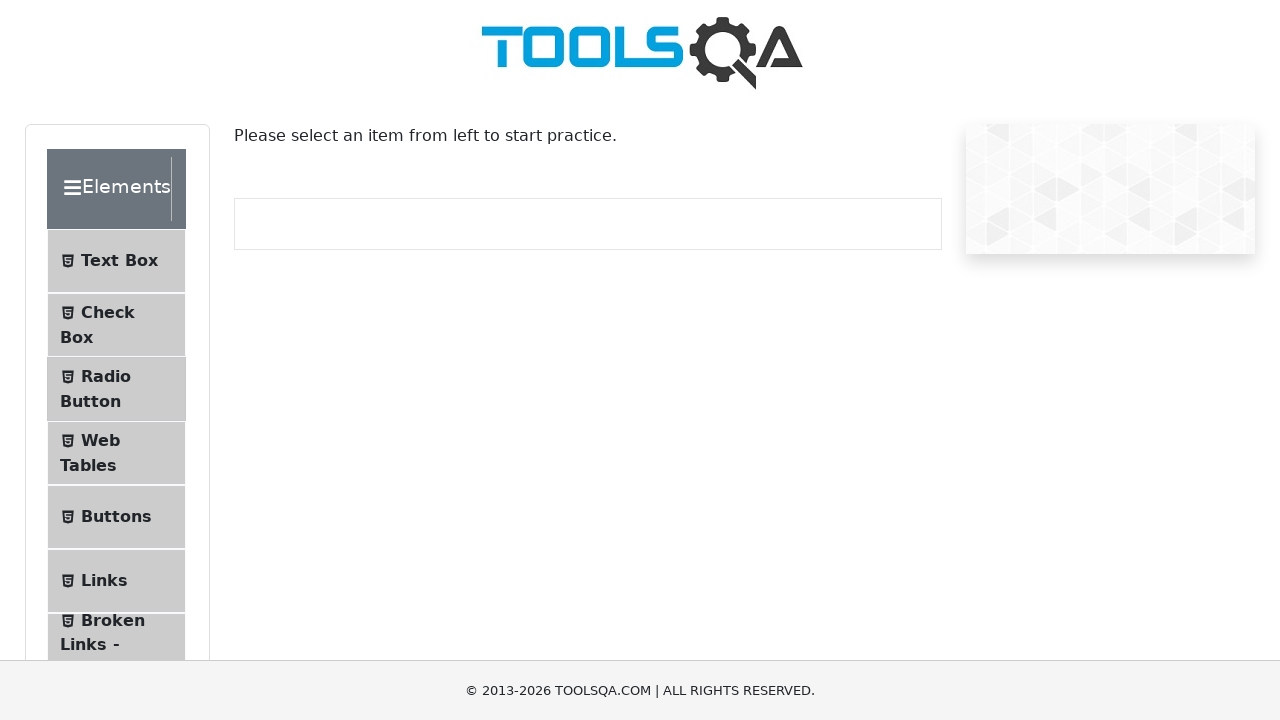

Clicked on Text Box option at (116, 261) on li >> internal:has-text="Text Box"i
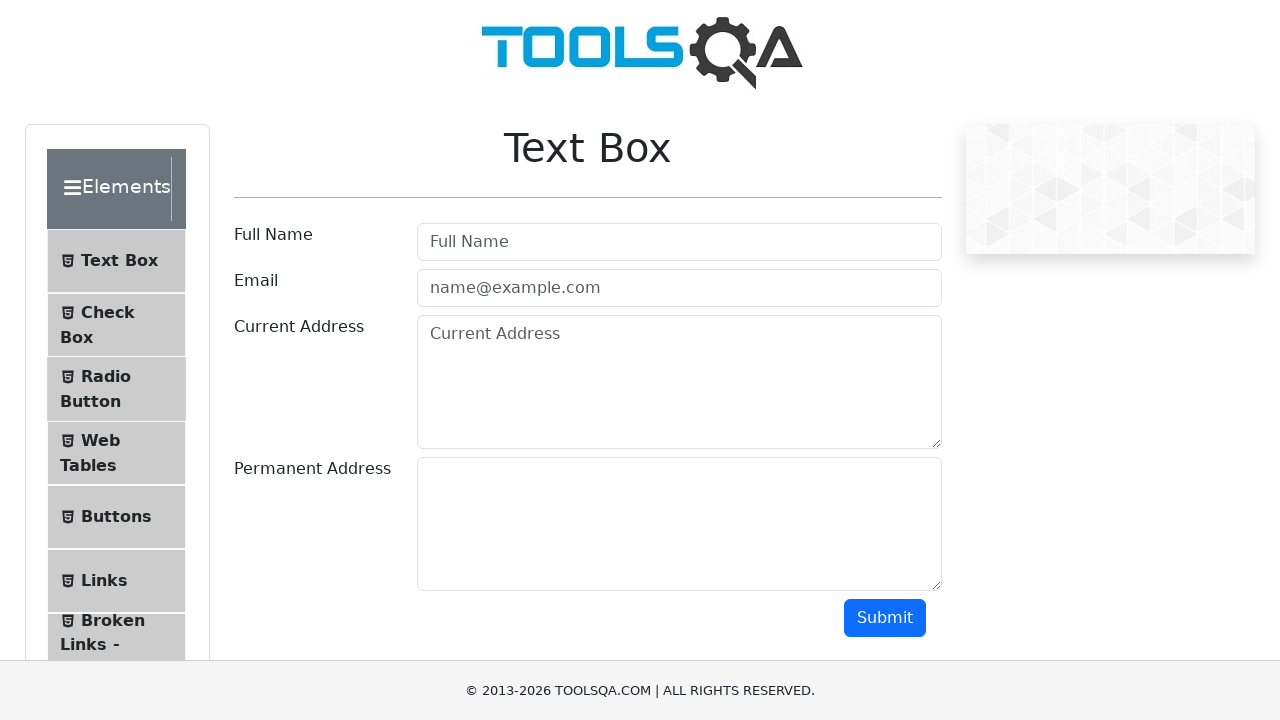

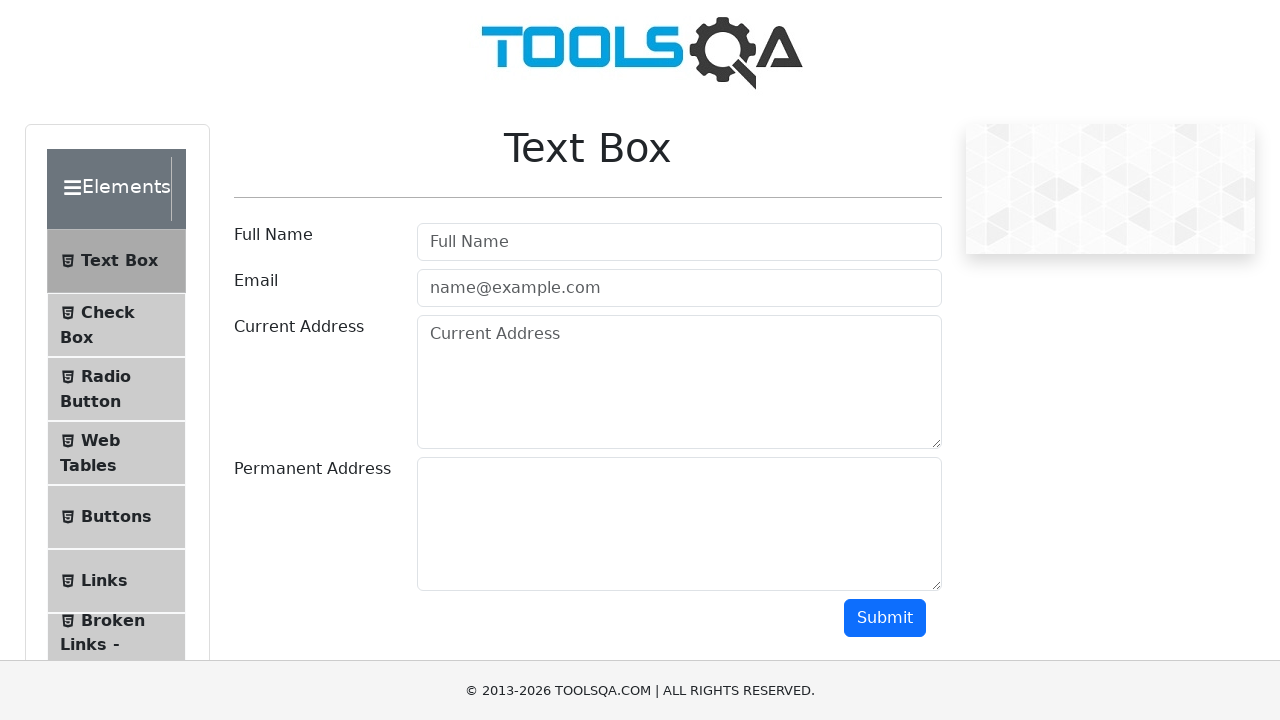